Tests clearing an input field by filling it with an empty string

Starting URL: https://letcode.in/edit

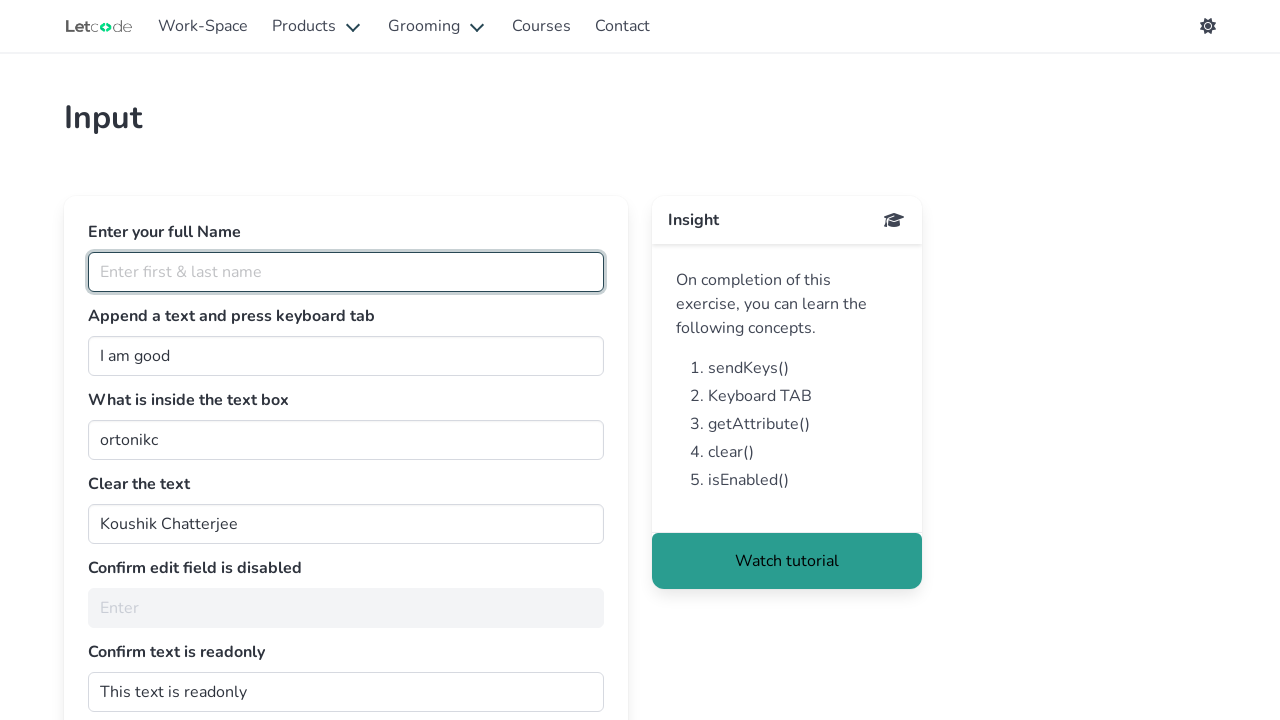

Cleared the input field by filling it with an empty string on input[value='Koushik Chatterjee']
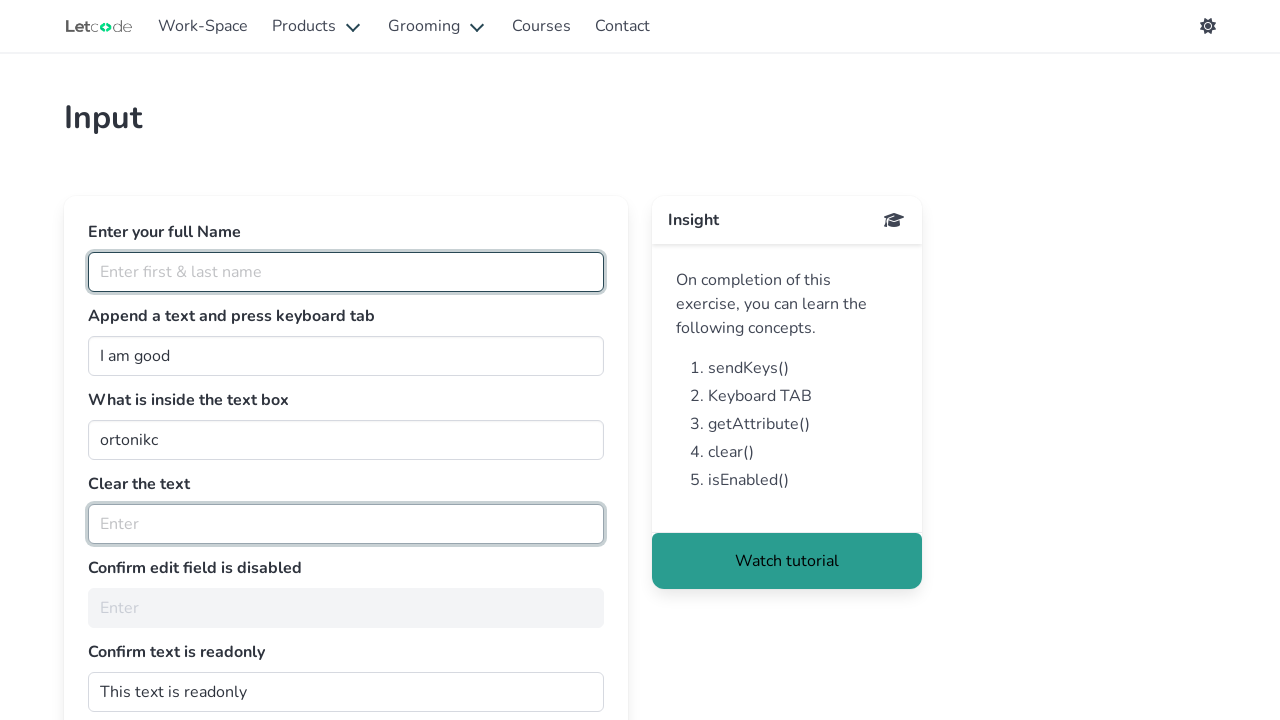

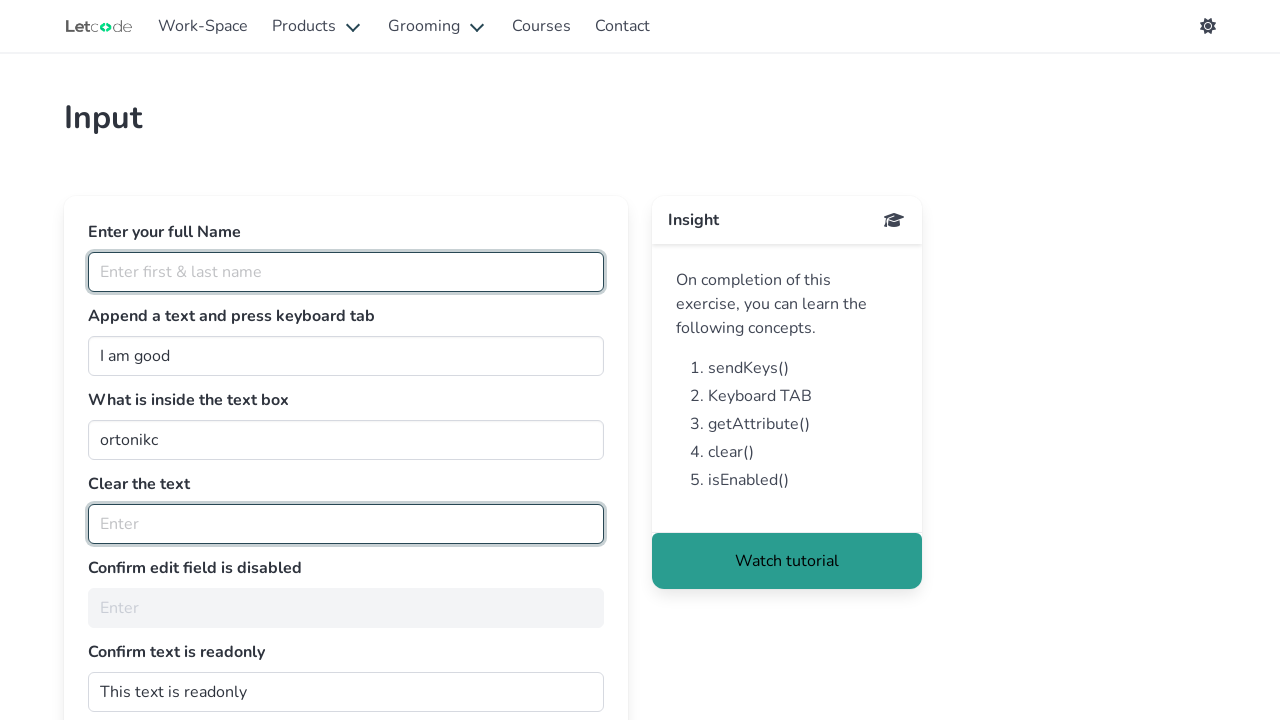